Navigates to Flipkart homepage and validates the page title and URL are correct, verifying the page loads successfully.

Starting URL: https://www.flipkart.com/

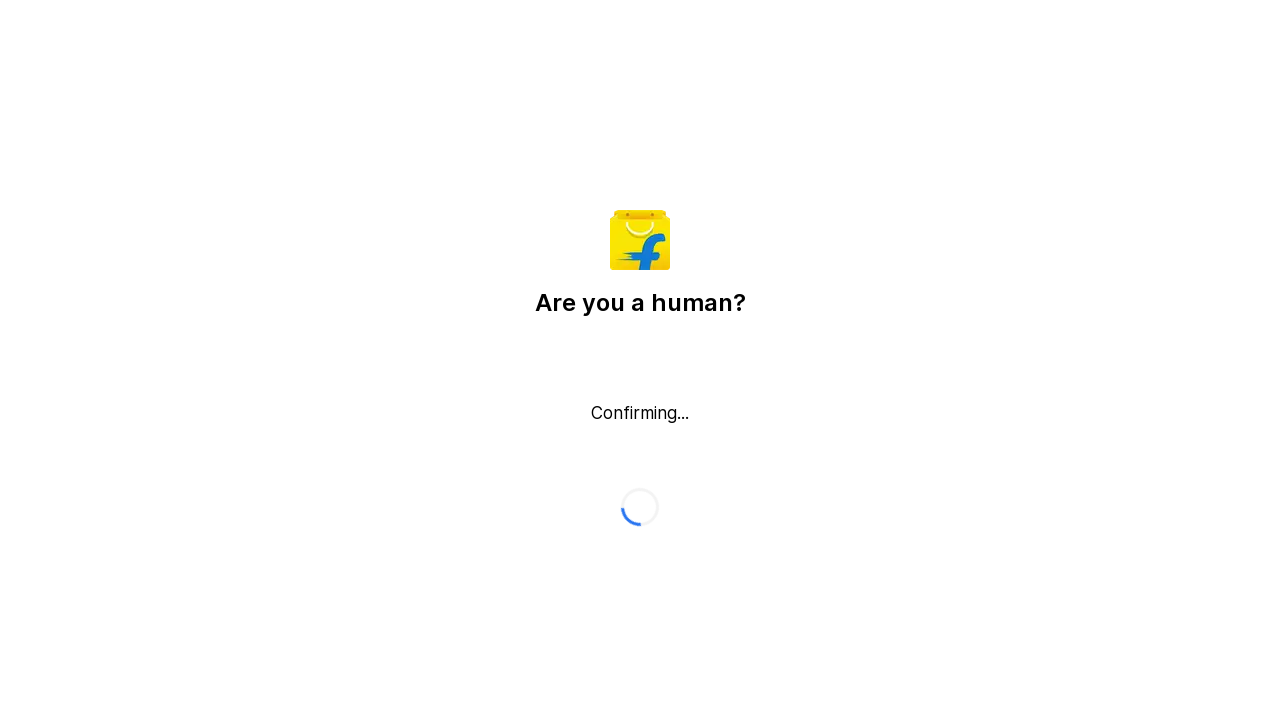

Waited for page to reach domcontentloaded state
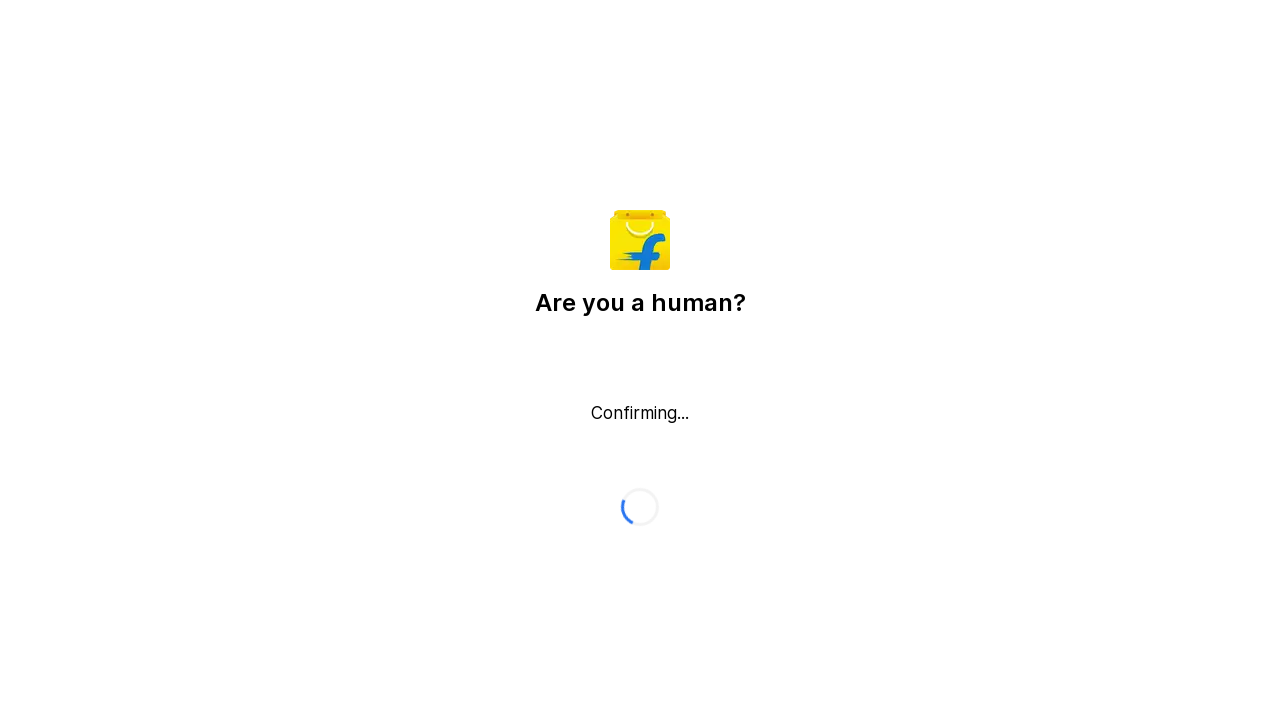

Retrieved page title
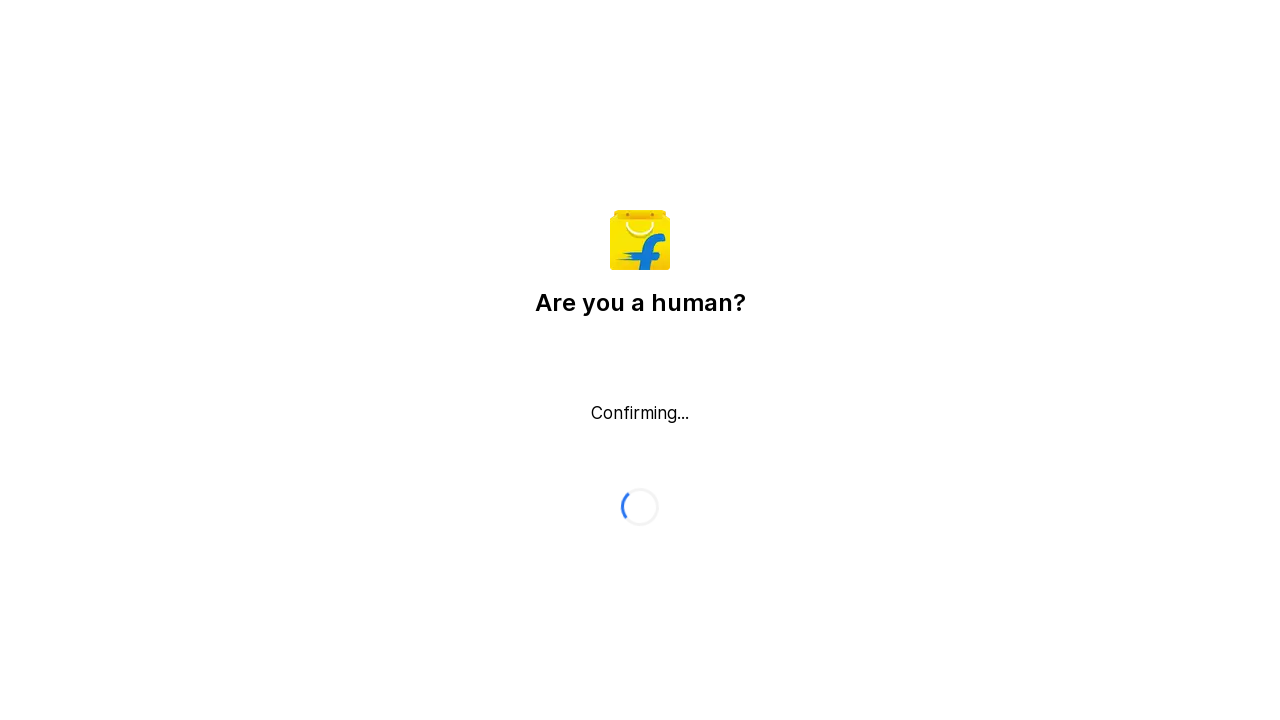

Page title validation failed - title does not match expected value
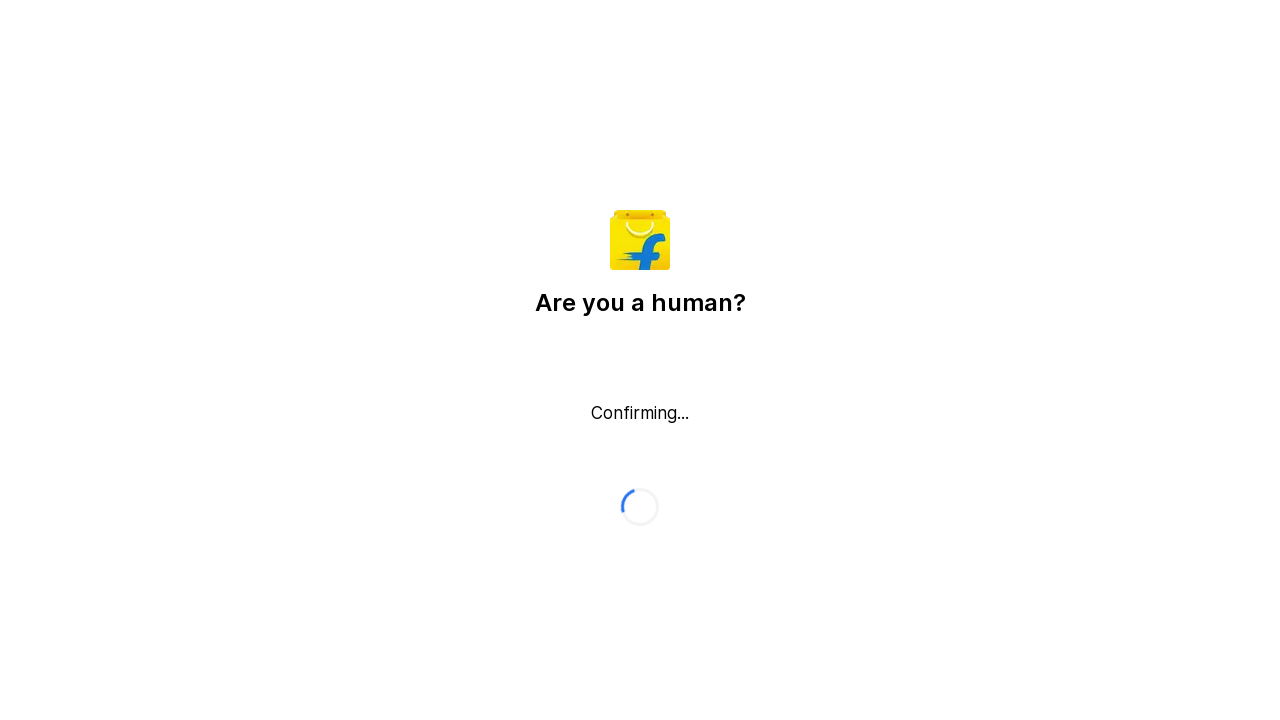

Retrieved page source content
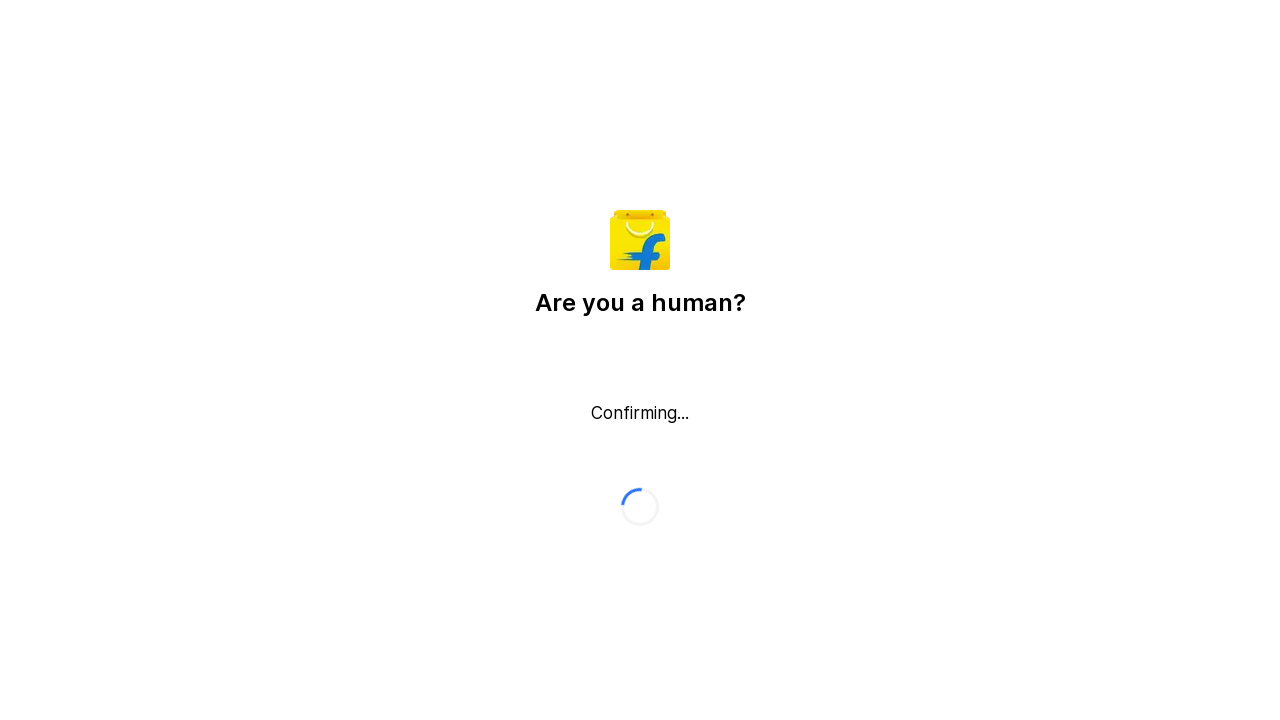

Retrieved current page URL
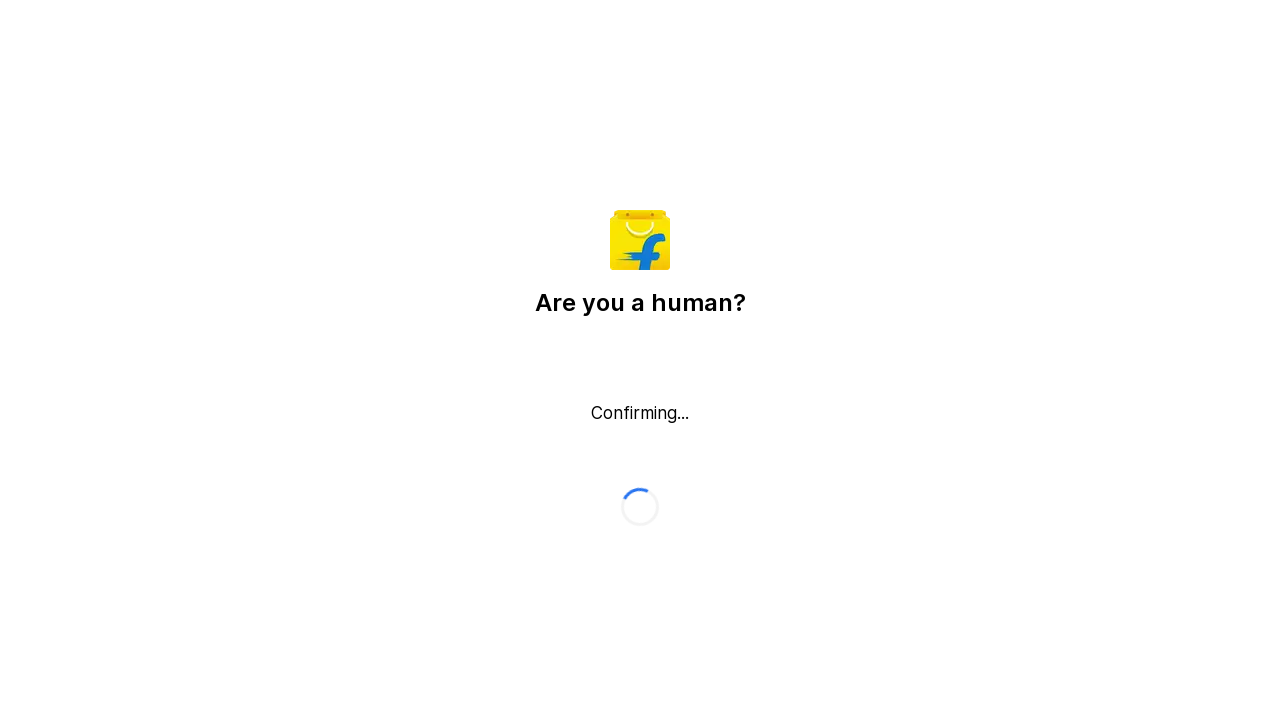

URL validation passed - current URL matches https://www.flipkart.com/
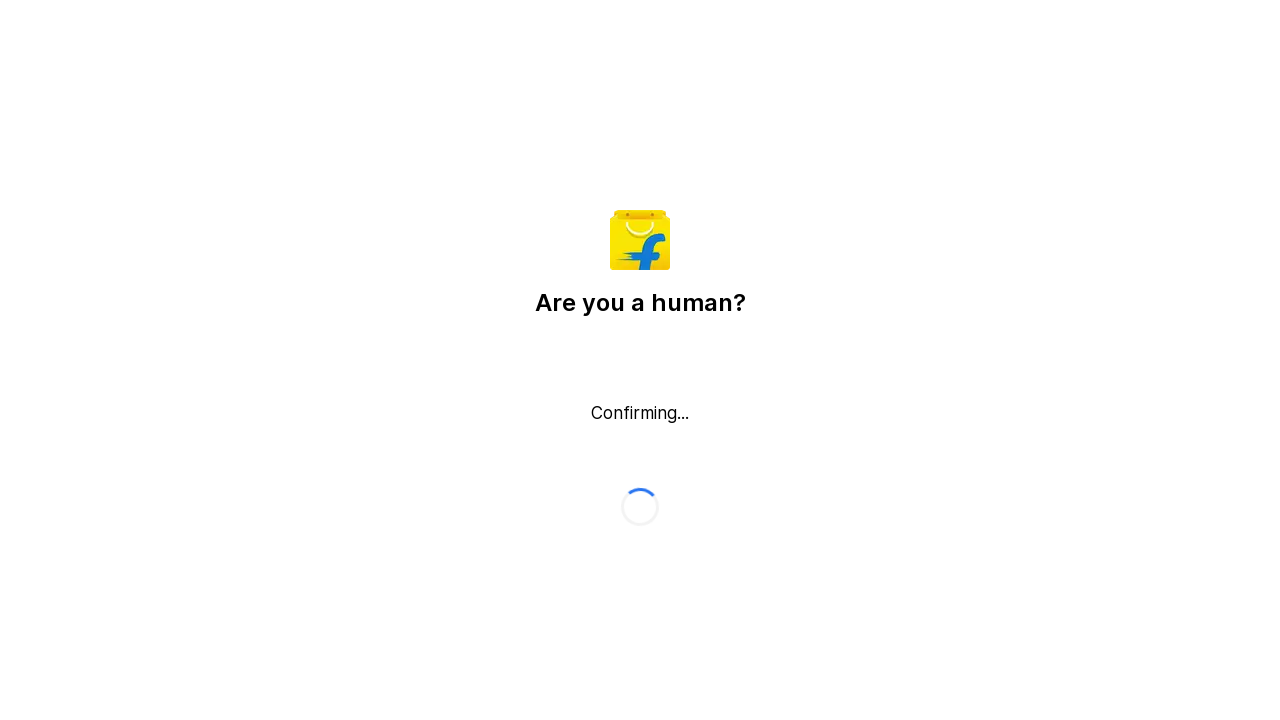

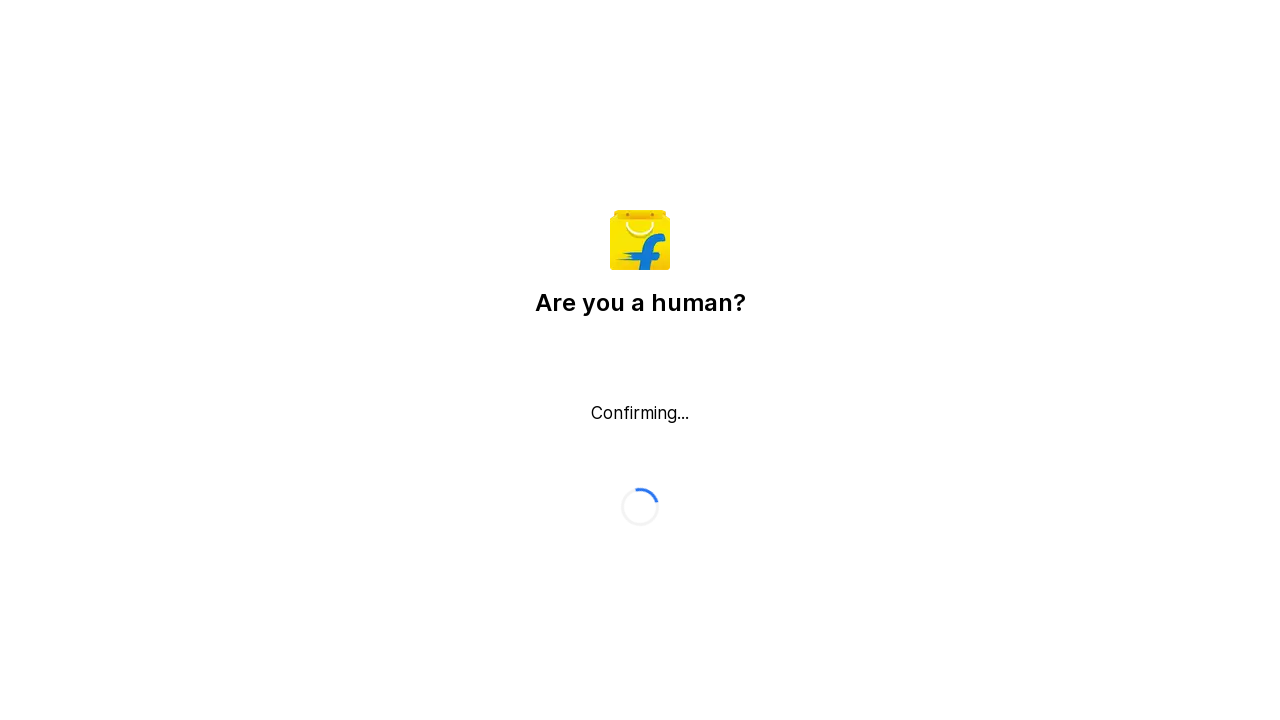